Tests the Selenium practice page by verifying the page title and filling in the First Name field in the student registration form

Starting URL: https://www.tutorialspoint.com/selenium/practice/selenium_automation_practice.php

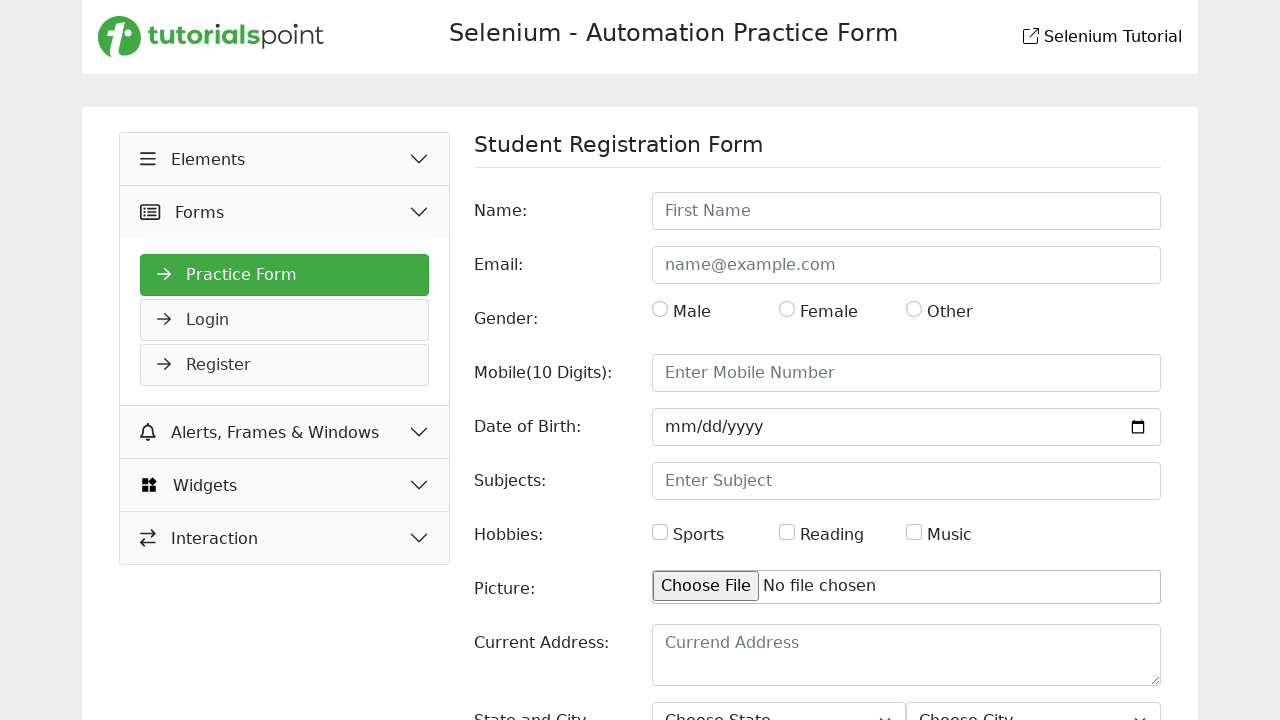

Verified page title is 'Selenium Practice - Student Registration Form'
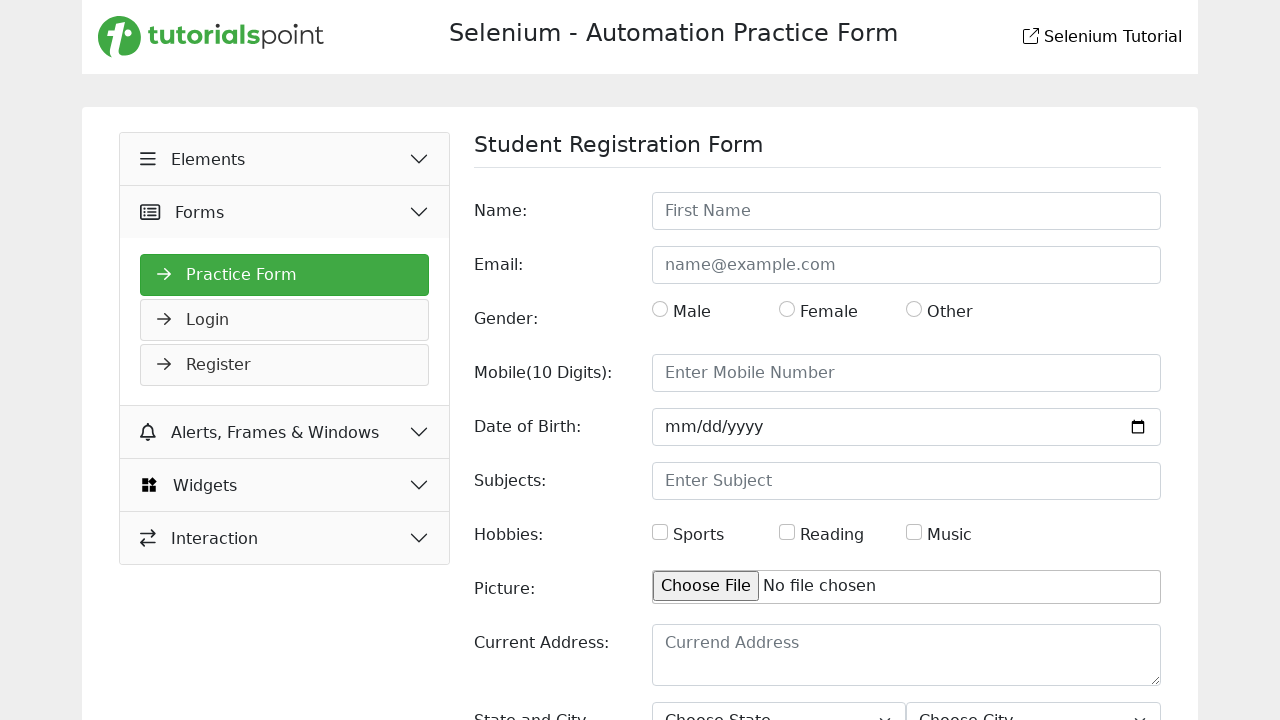

Filled First Name field with 'Esrat' on input[placeholder='First Name']
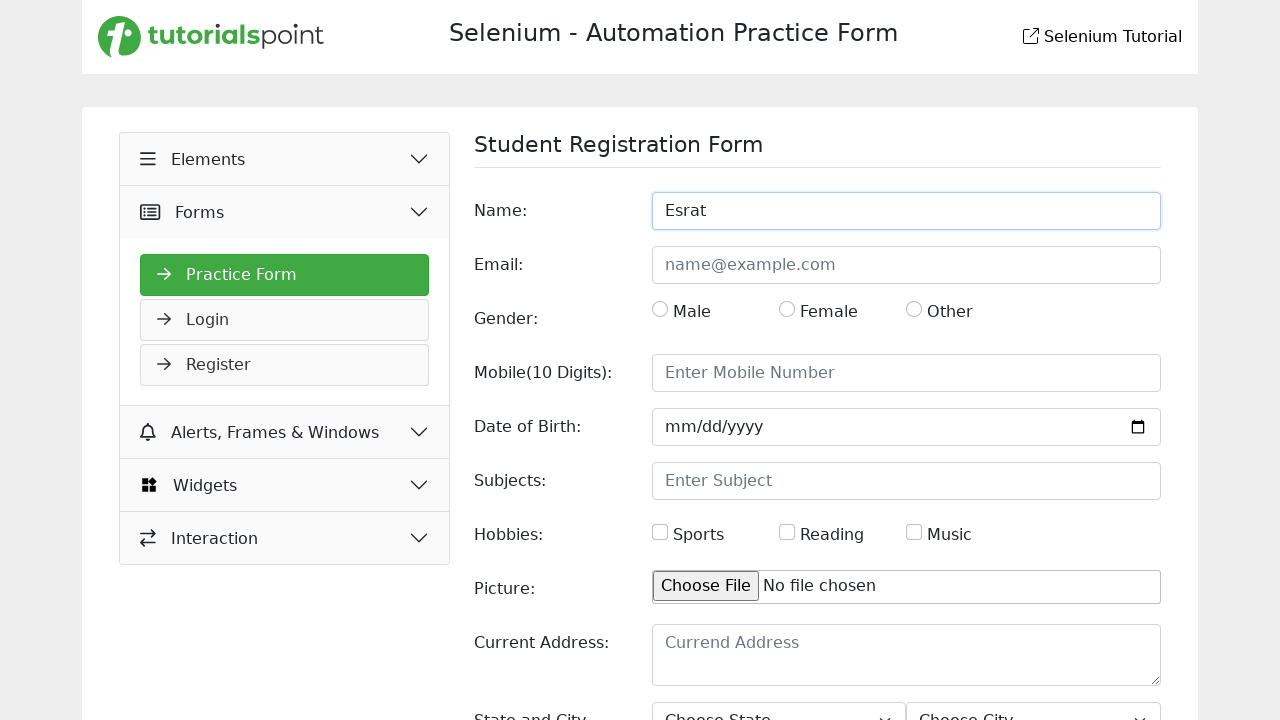

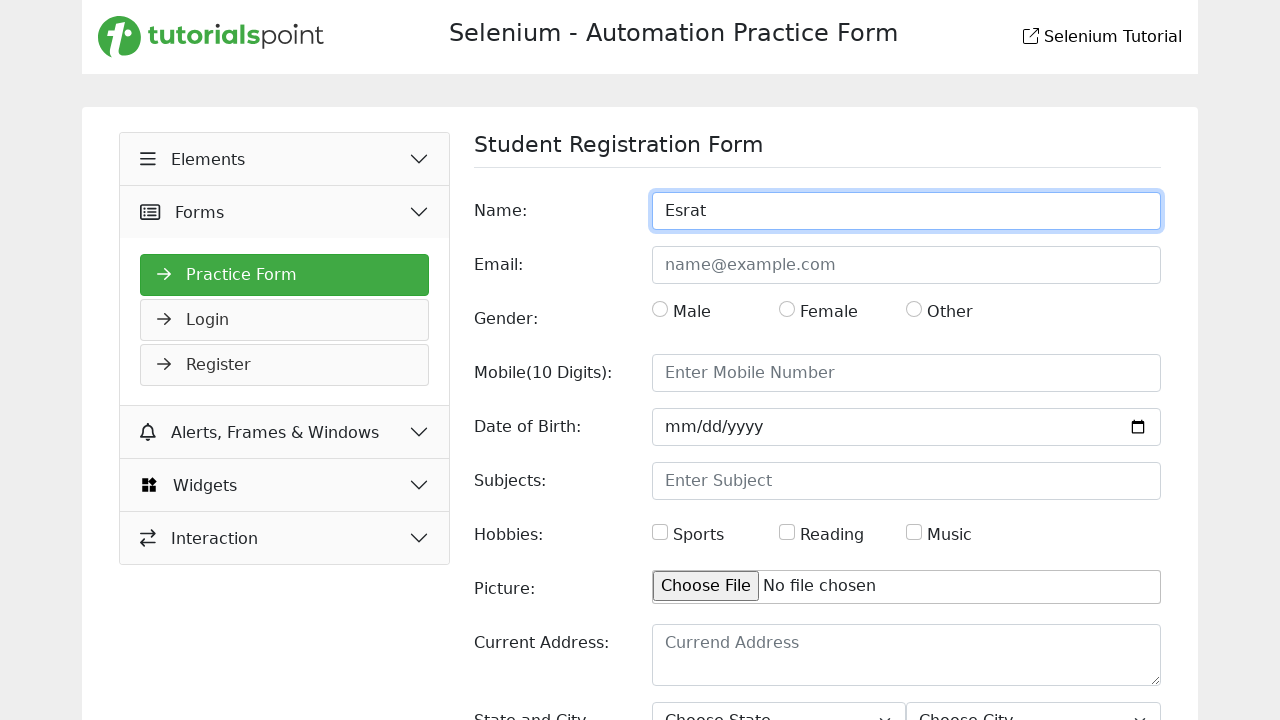